Solves a mathematical challenge by extracting a value from an element attribute, calculating its result, and submitting the form with checkboxes

Starting URL: http://suninjuly.github.io/get_attribute.html

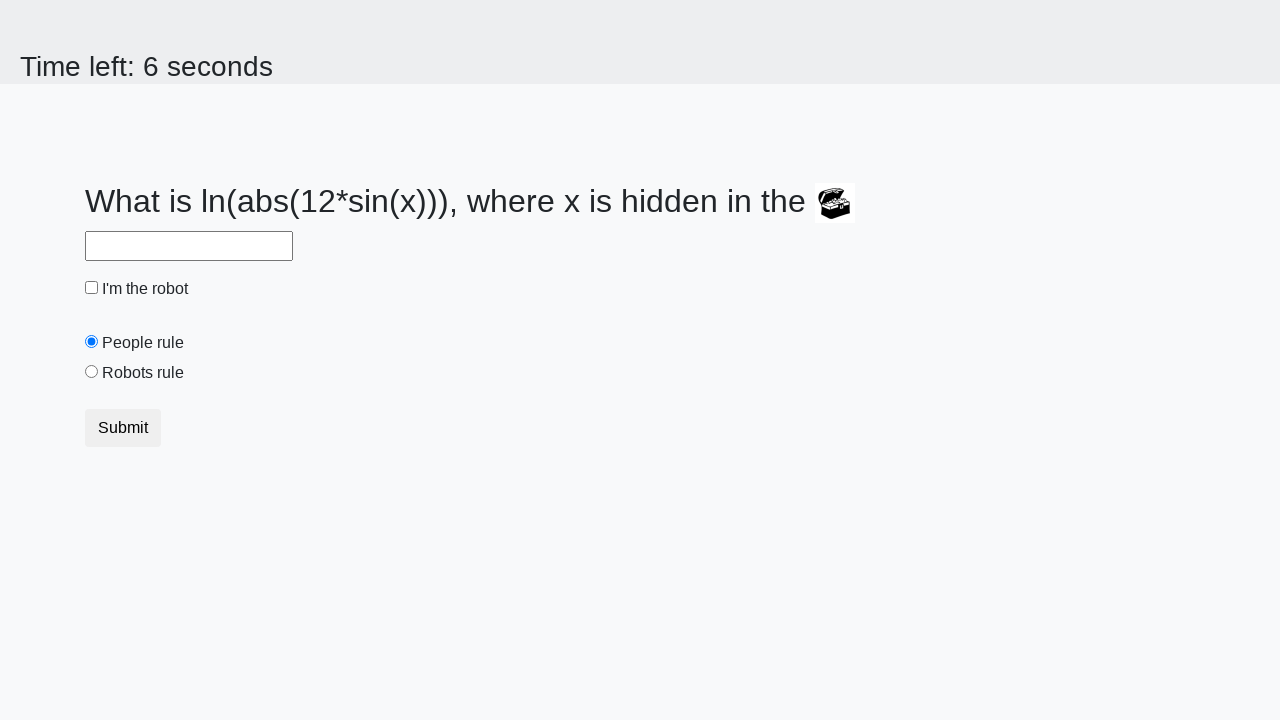

Located treasure element with valuex attribute
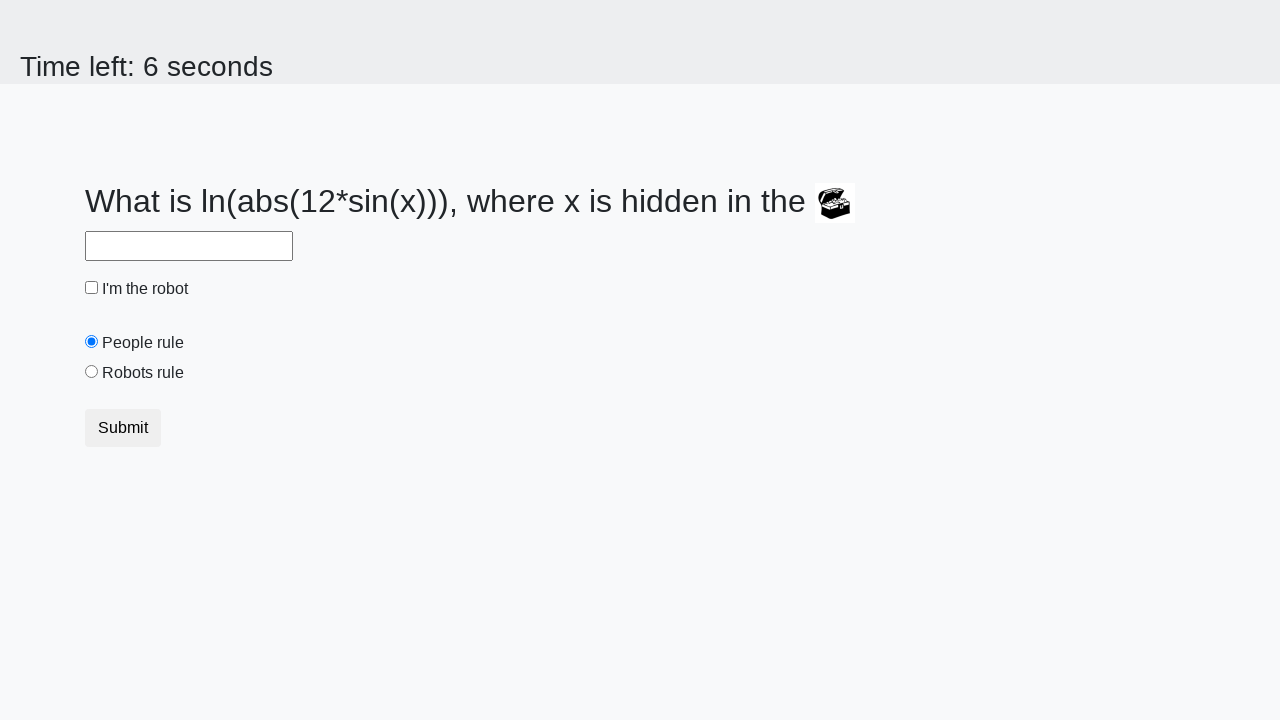

Extracted valuex attribute from treasure element
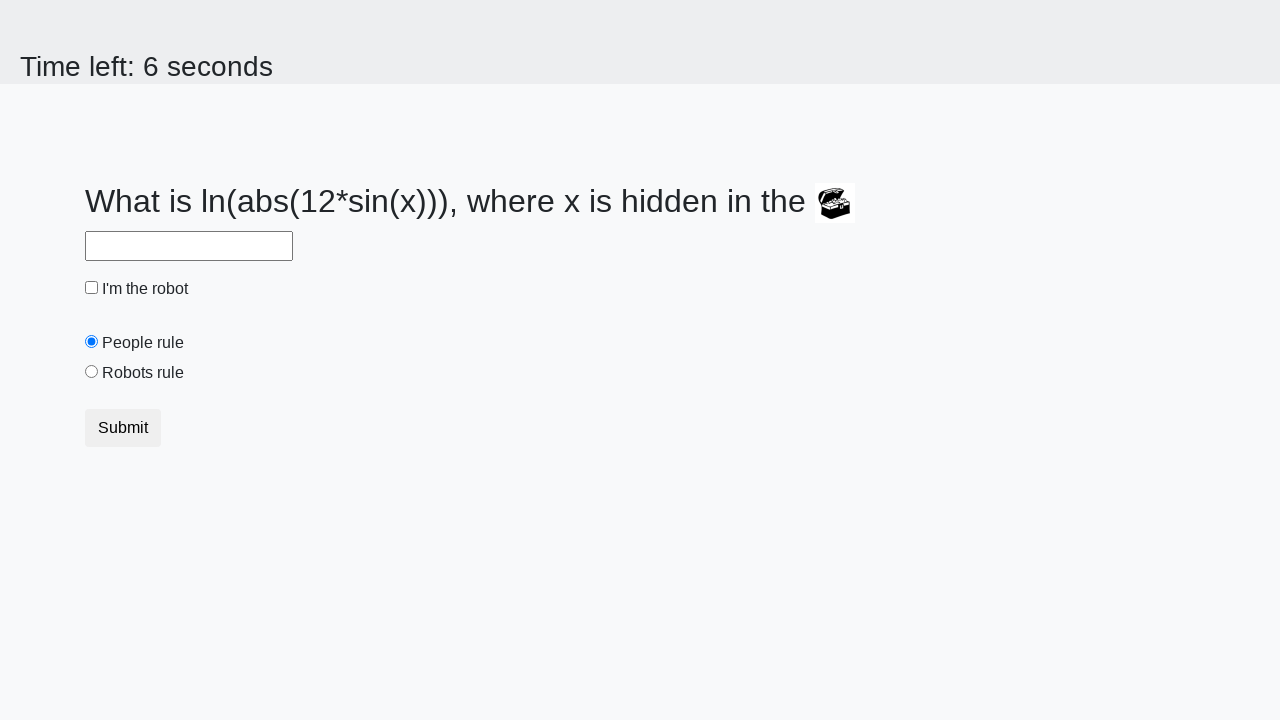

Calculated result using logarithmic formula: log(12*sin(x))
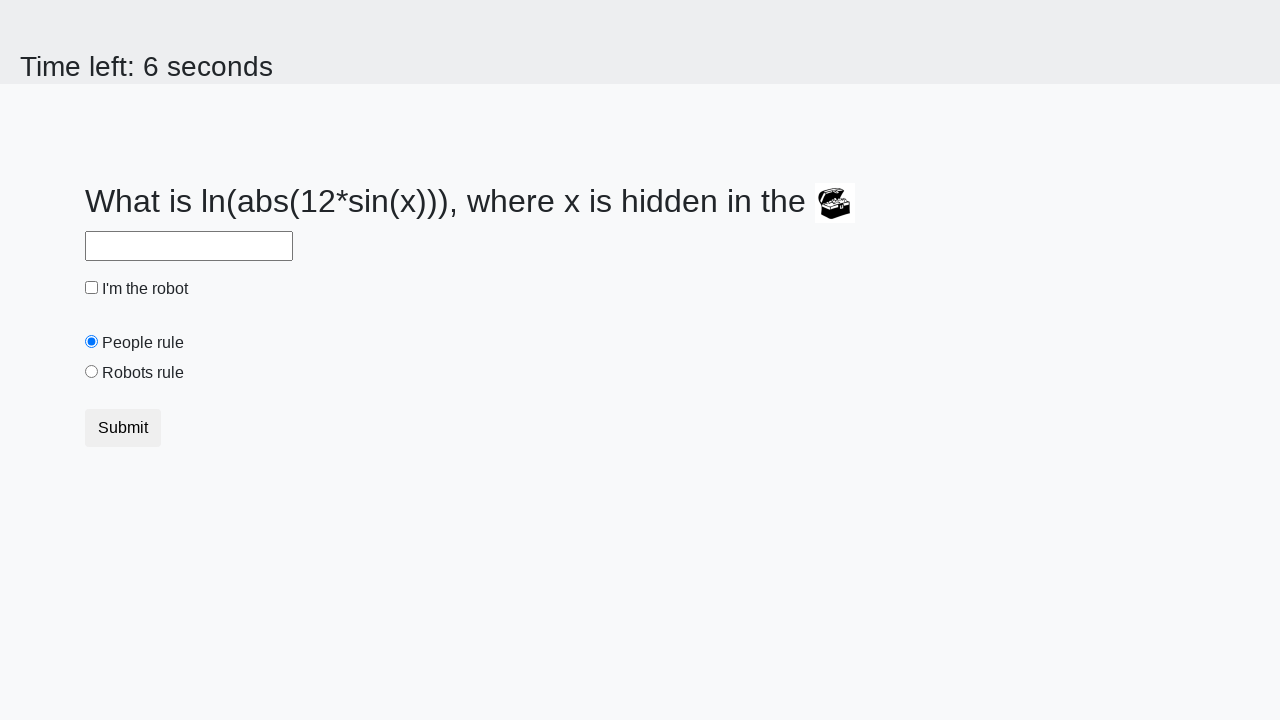

Filled answer field with calculated value on #answer
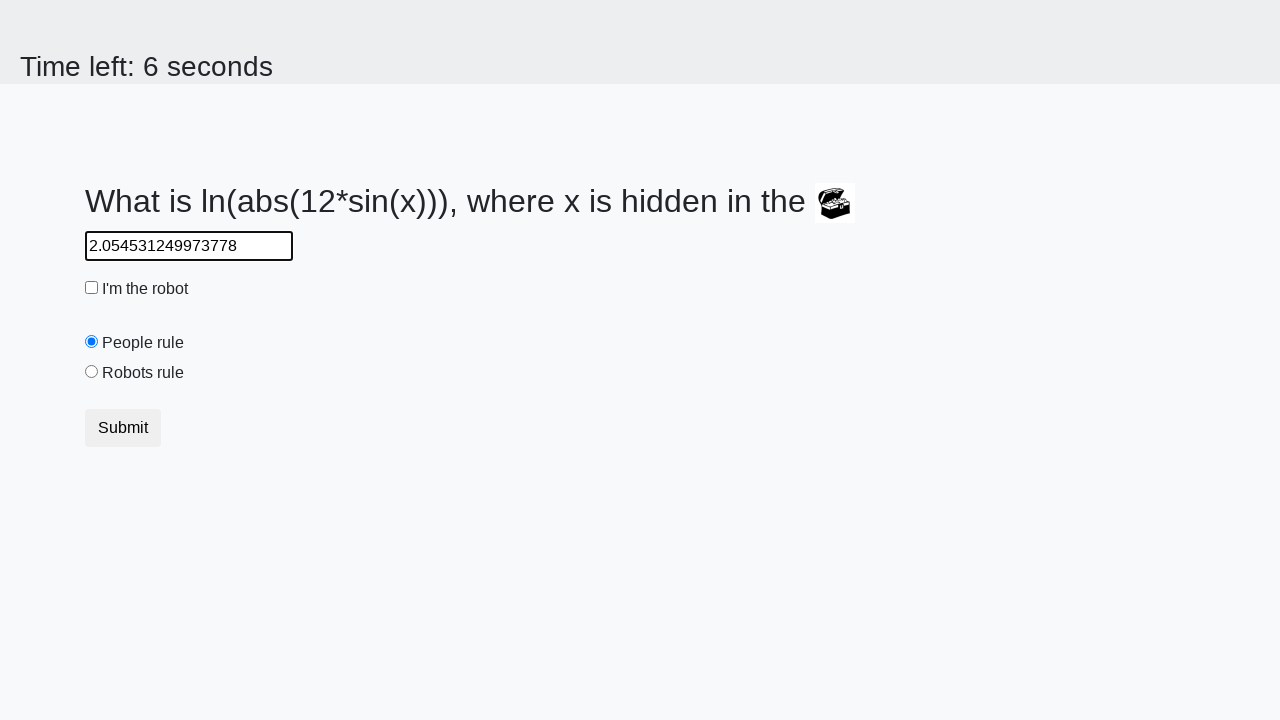

Checked the robot checkbox at (92, 288) on #robotCheckbox
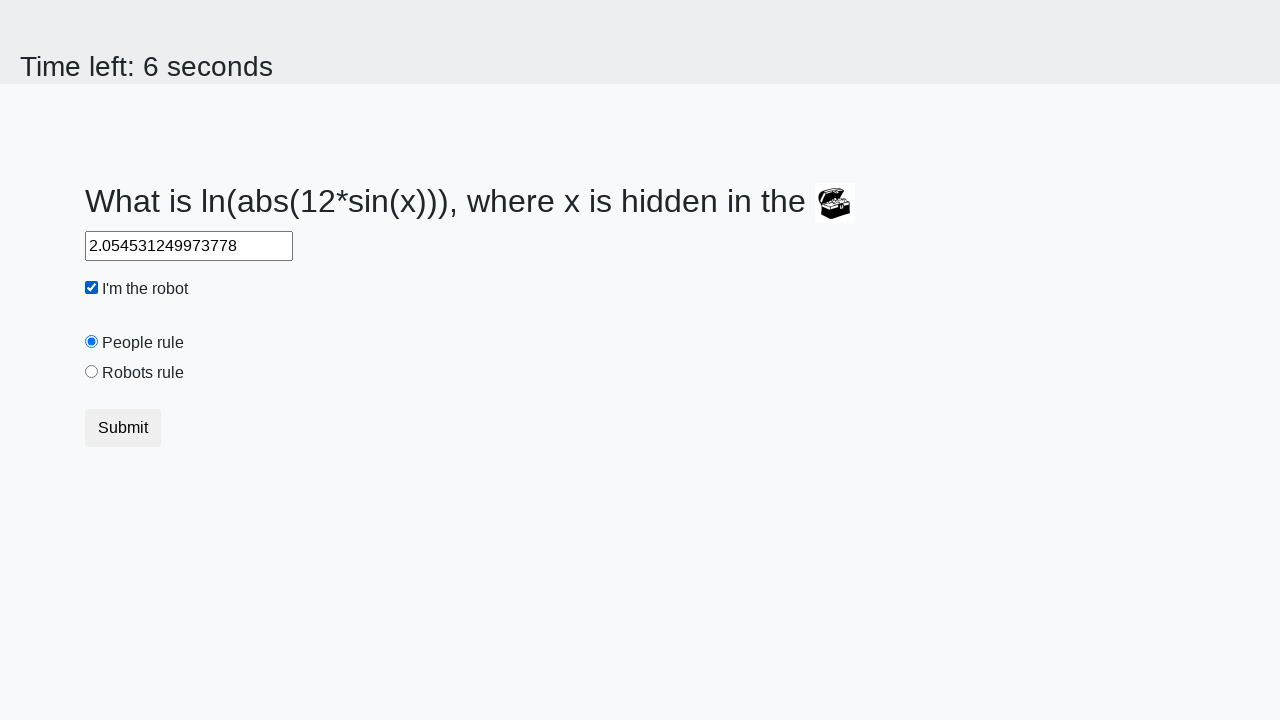

Selected the robots rule radio button at (92, 372) on #robotsRule
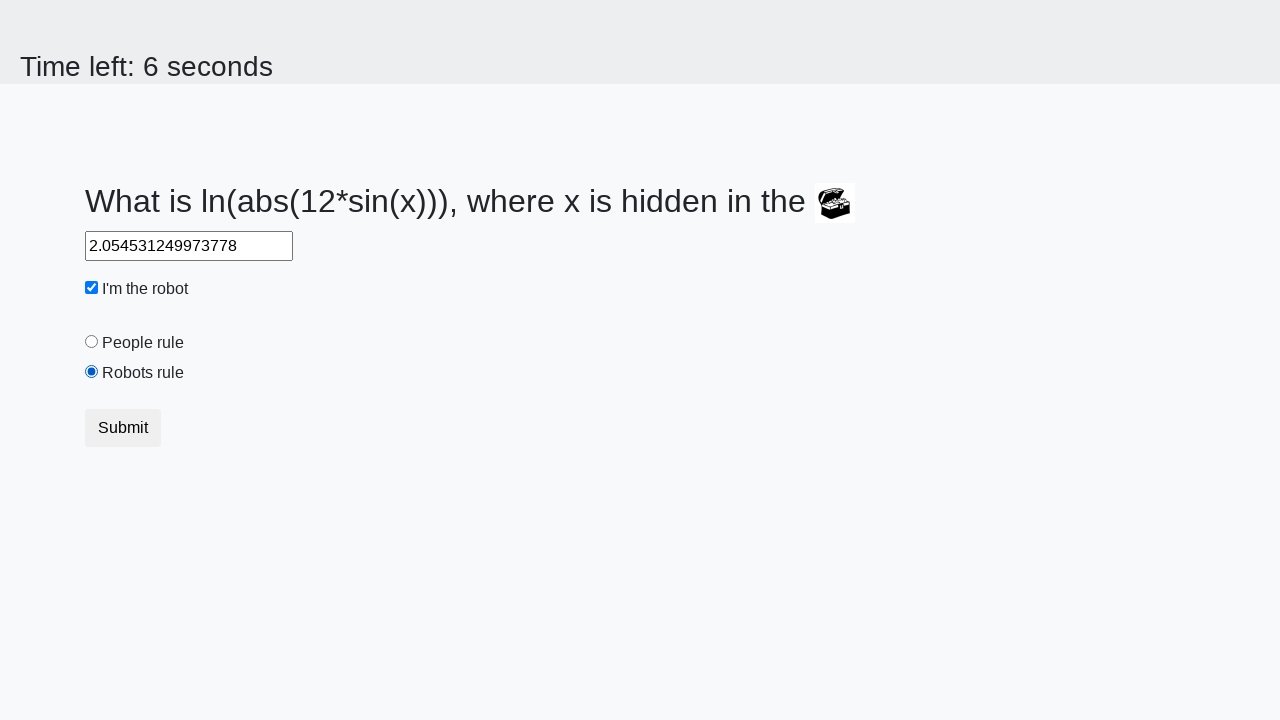

Clicked submit button to complete form at (123, 428) on .btn.btn-default
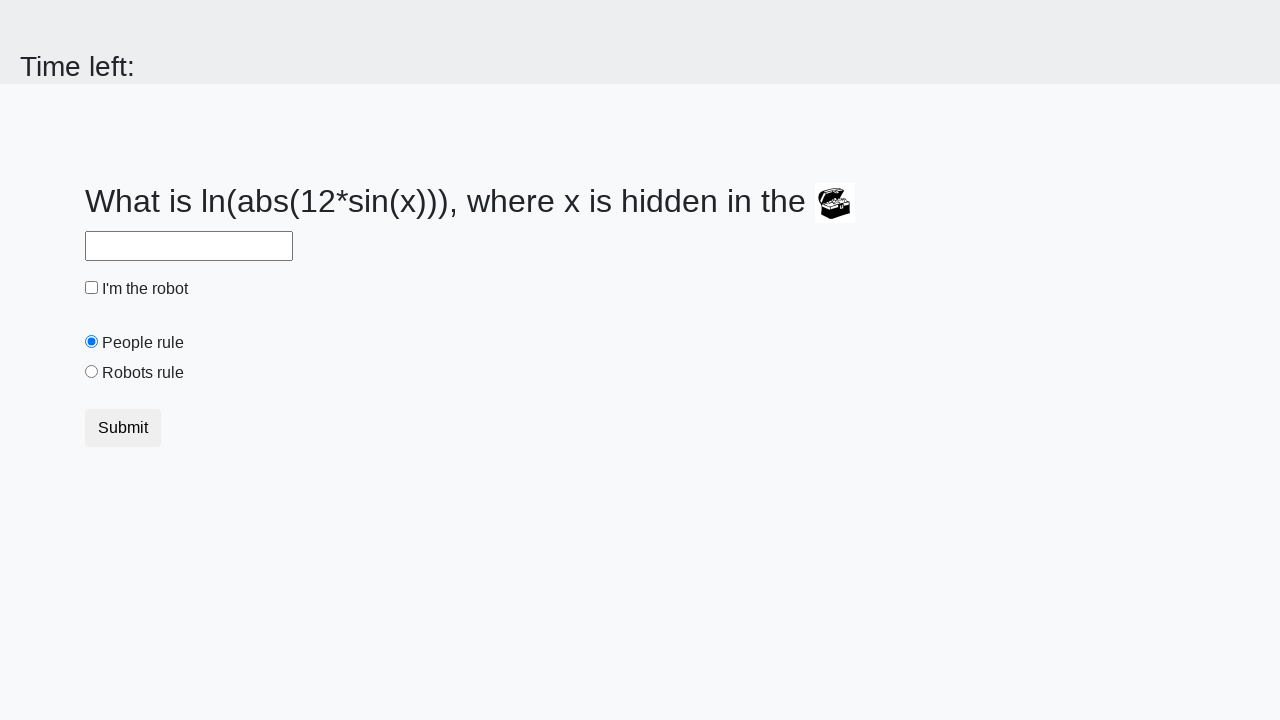

Waited for result page to load
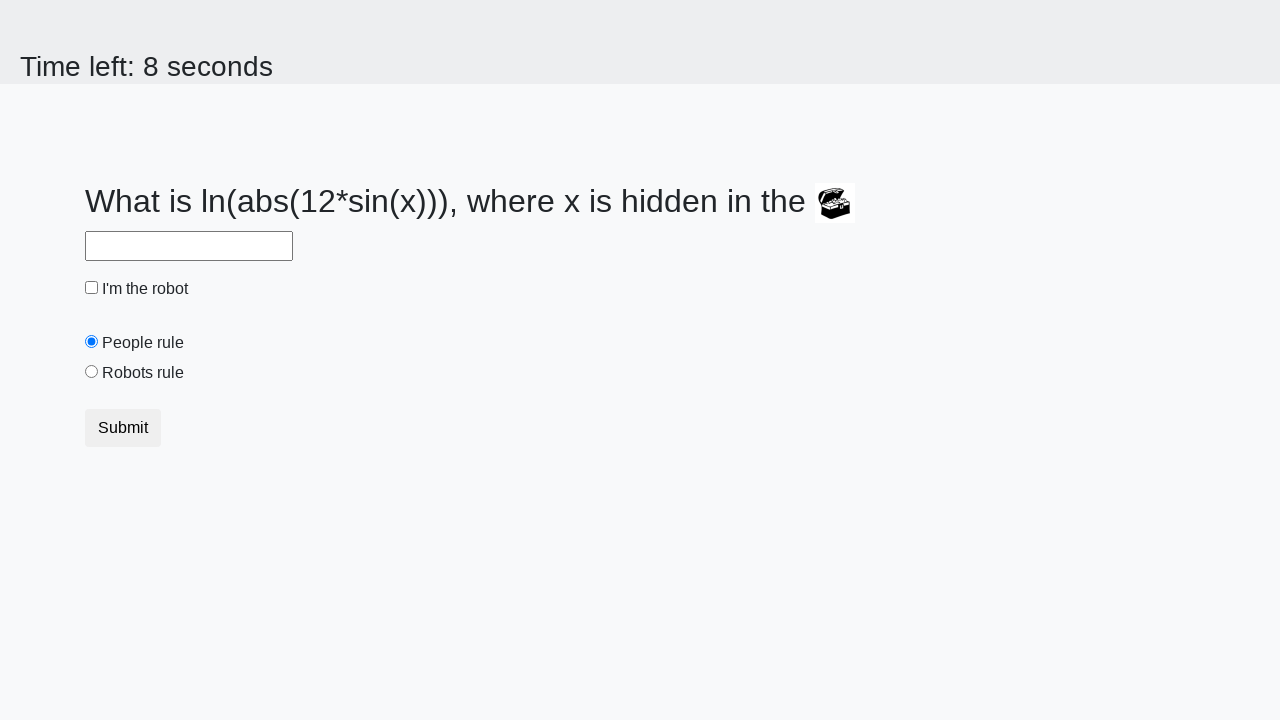

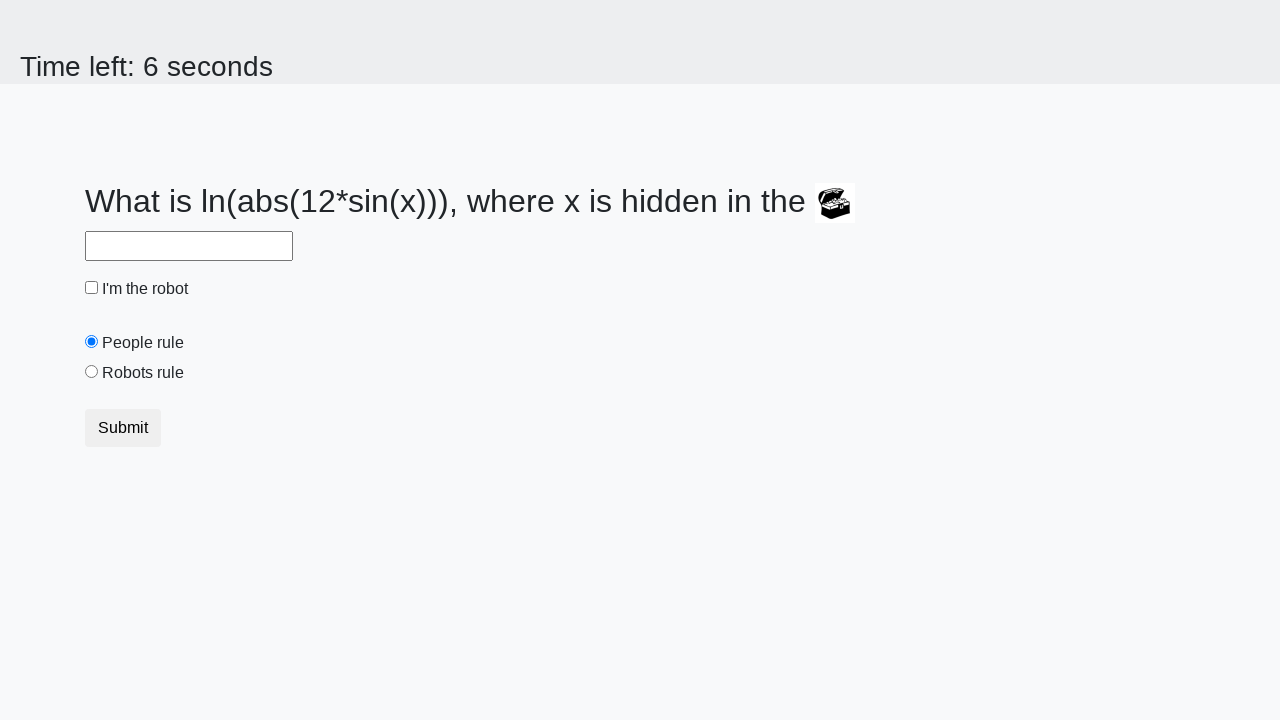